Tests adding 5 notes to a notes application by filling in title and details fields, clicking add, and verifying each note was created successfully

Starting URL: https://testpages.eviltester.com/styled/apps/notes/simplenotes.html

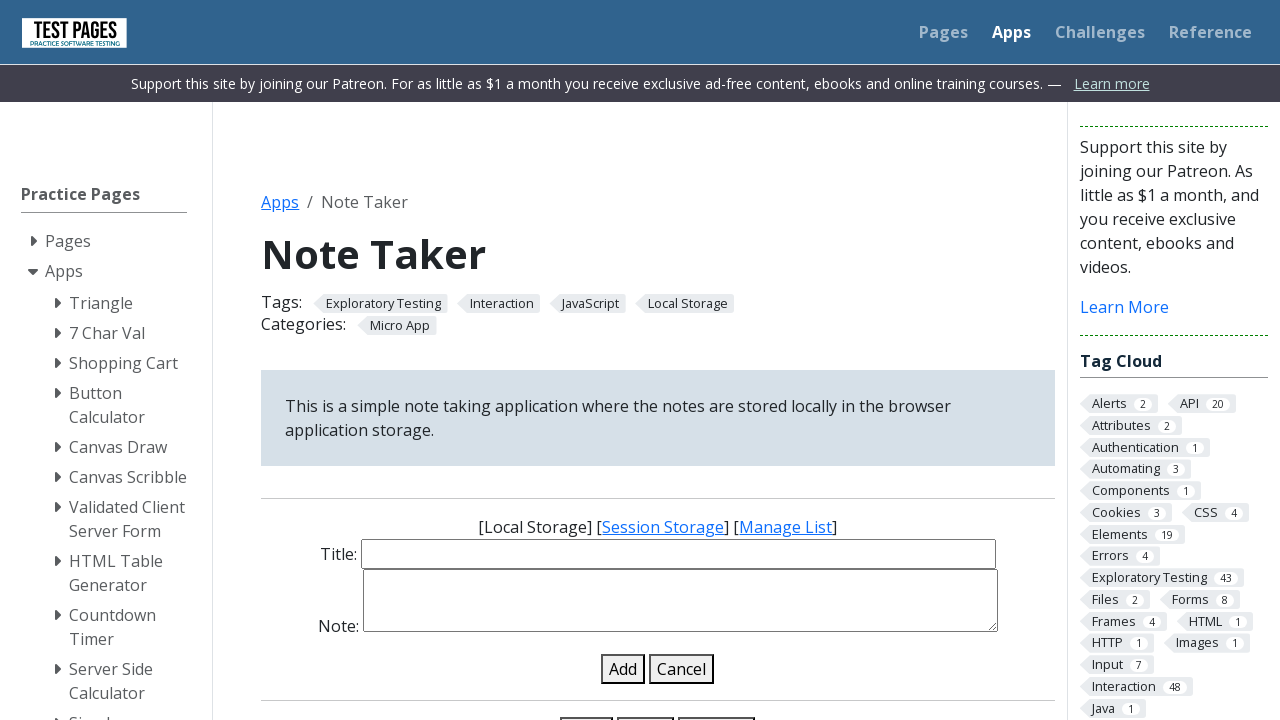

Filled note title field with 'Auto Note 1' on #note-title-input
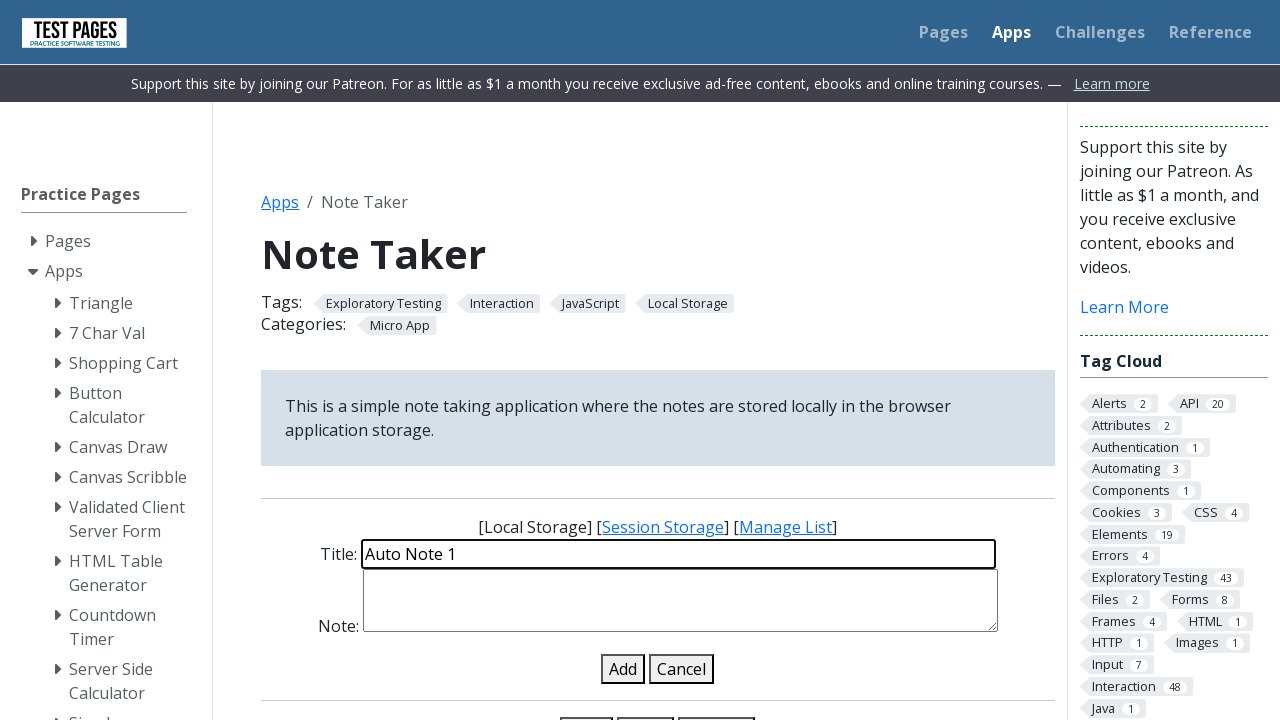

Filled note details field with 'Content for note number 1' on #note-details-input
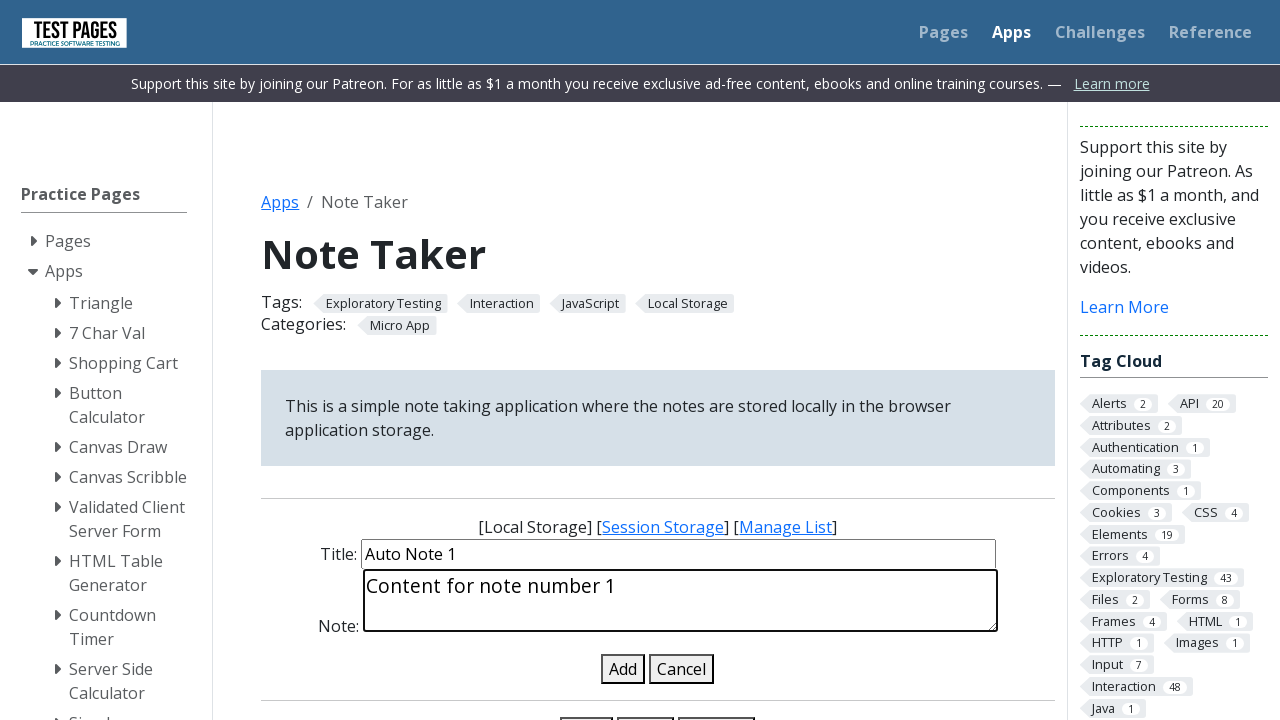

Clicked Add button to create note 1 at (623, 669) on #add-note
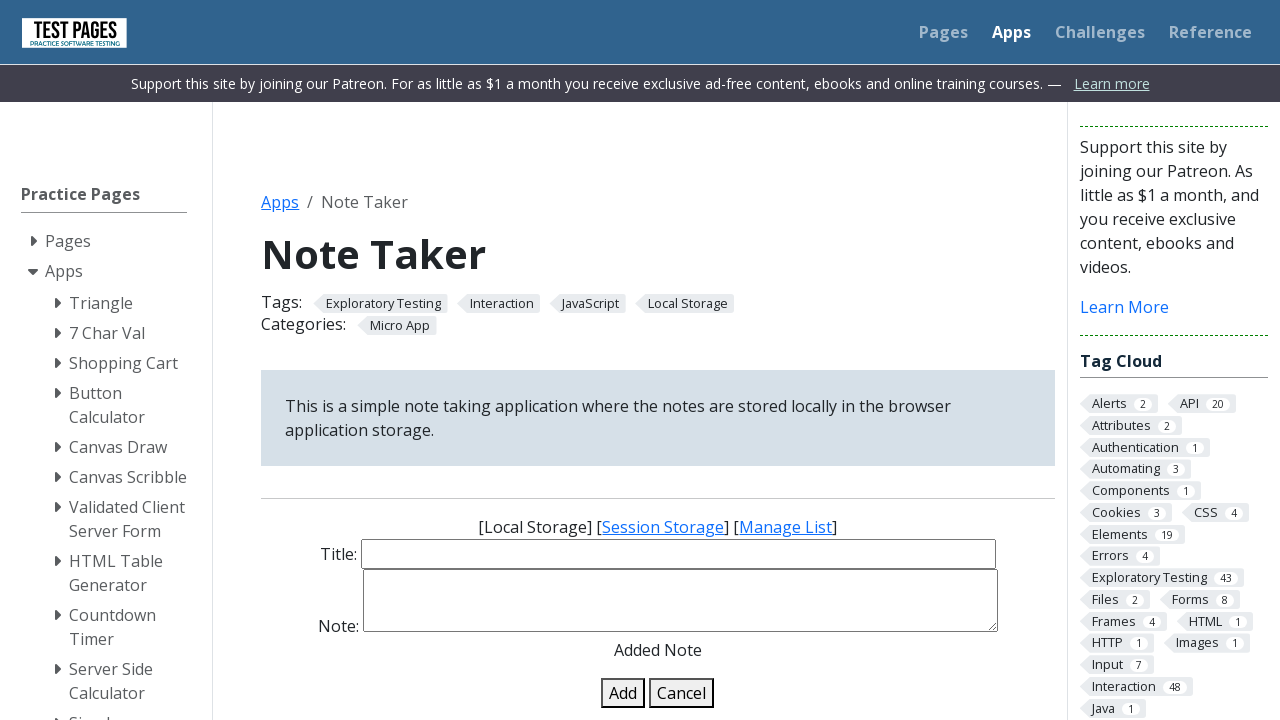

Status message updated after adding note 1
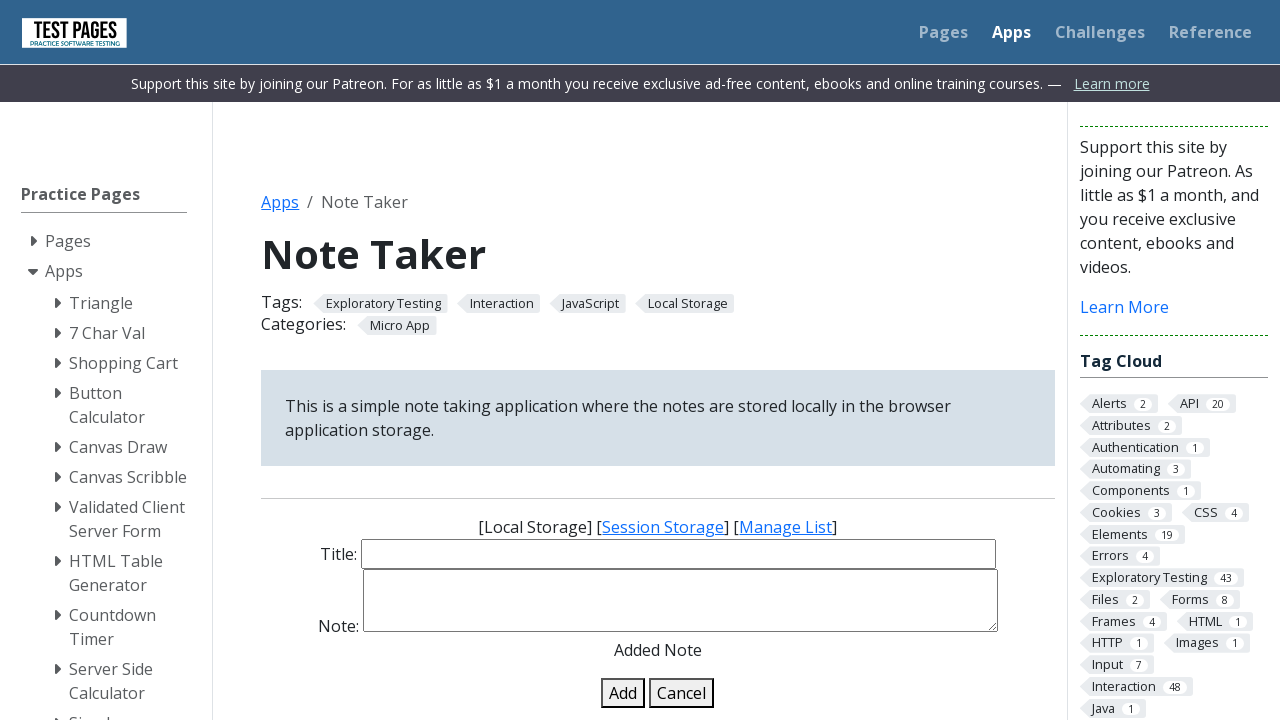

Filled note title field with 'Auto Note 2' on #note-title-input
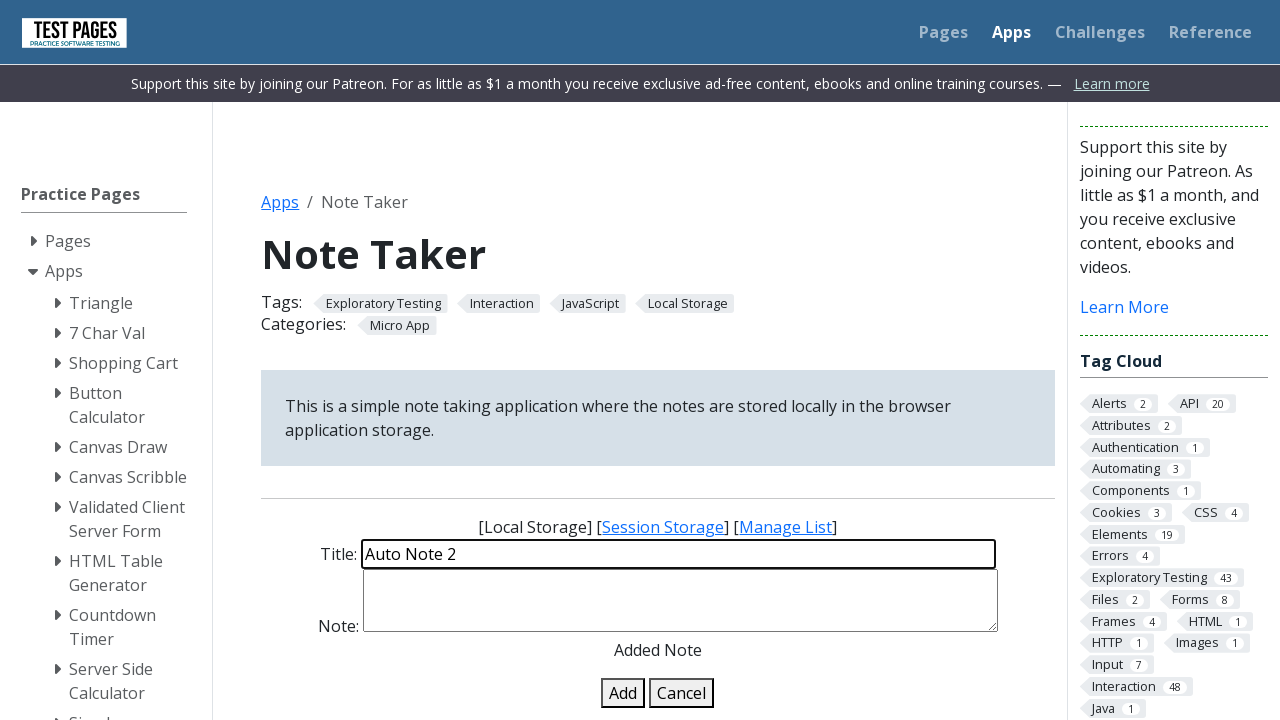

Filled note details field with 'Content for note number 2' on #note-details-input
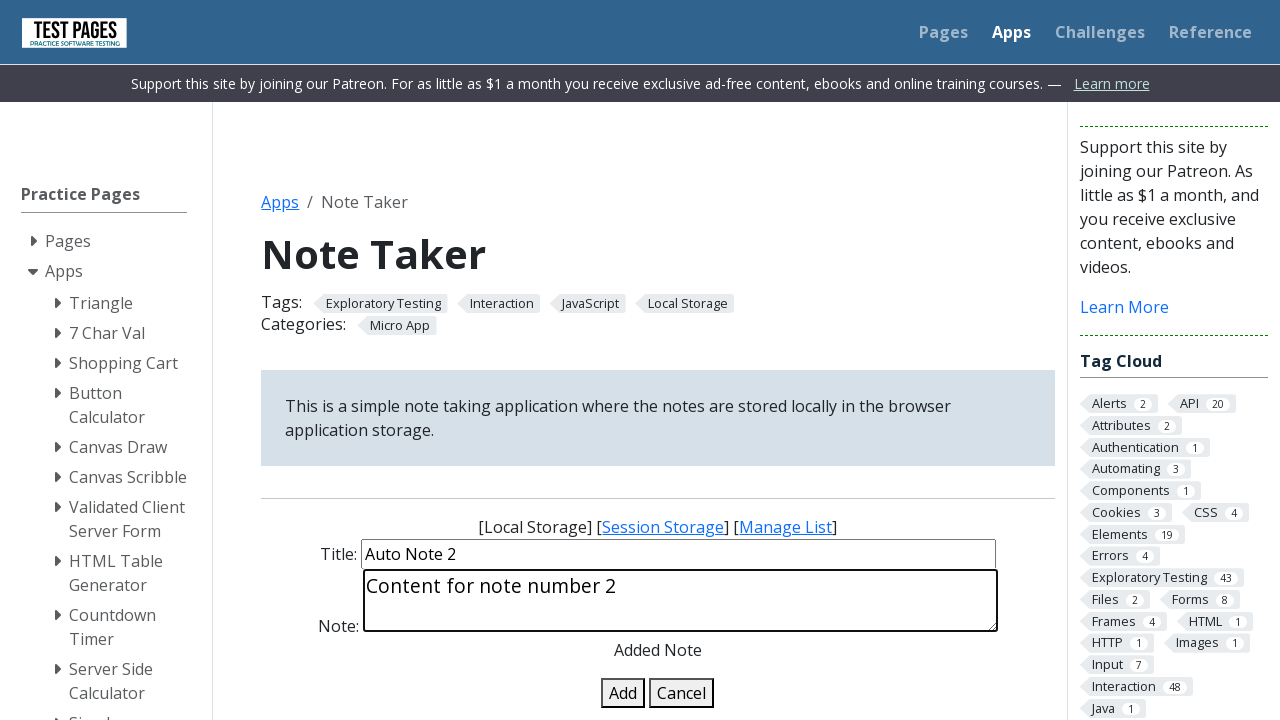

Clicked Add button to create note 2 at (623, 693) on #add-note
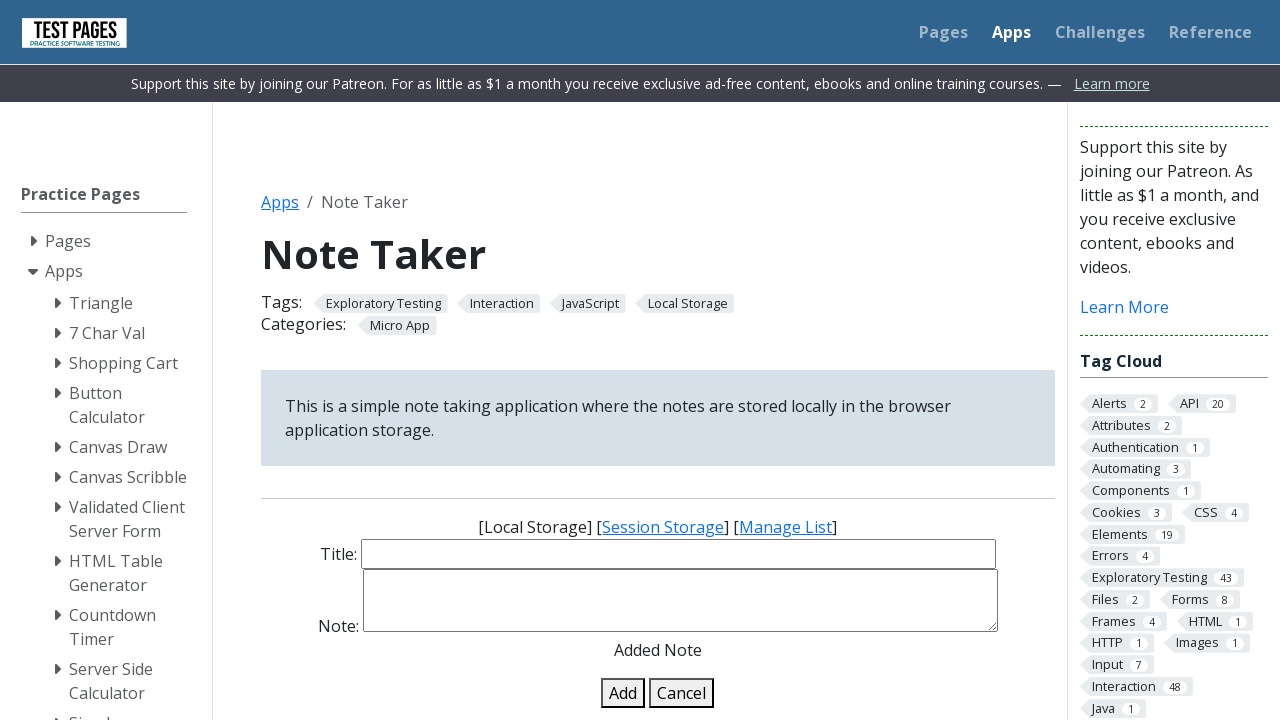

Status message updated after adding note 2
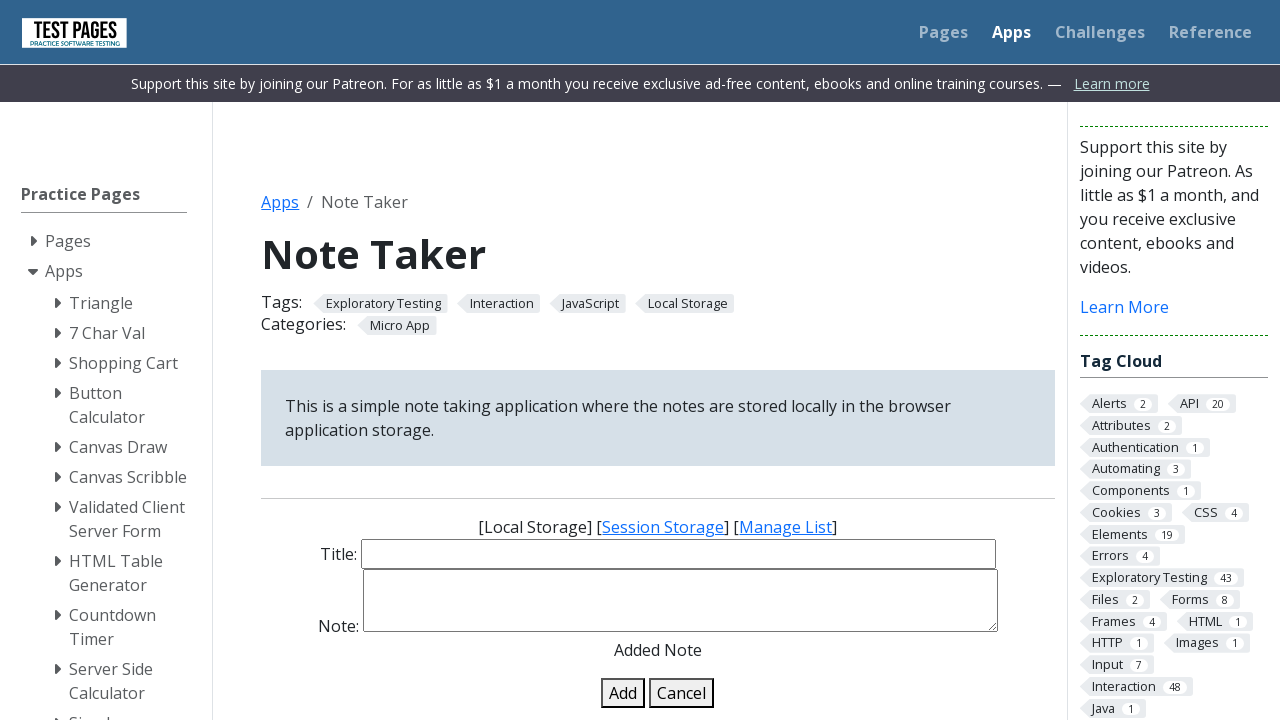

Filled note title field with 'Auto Note 3' on #note-title-input
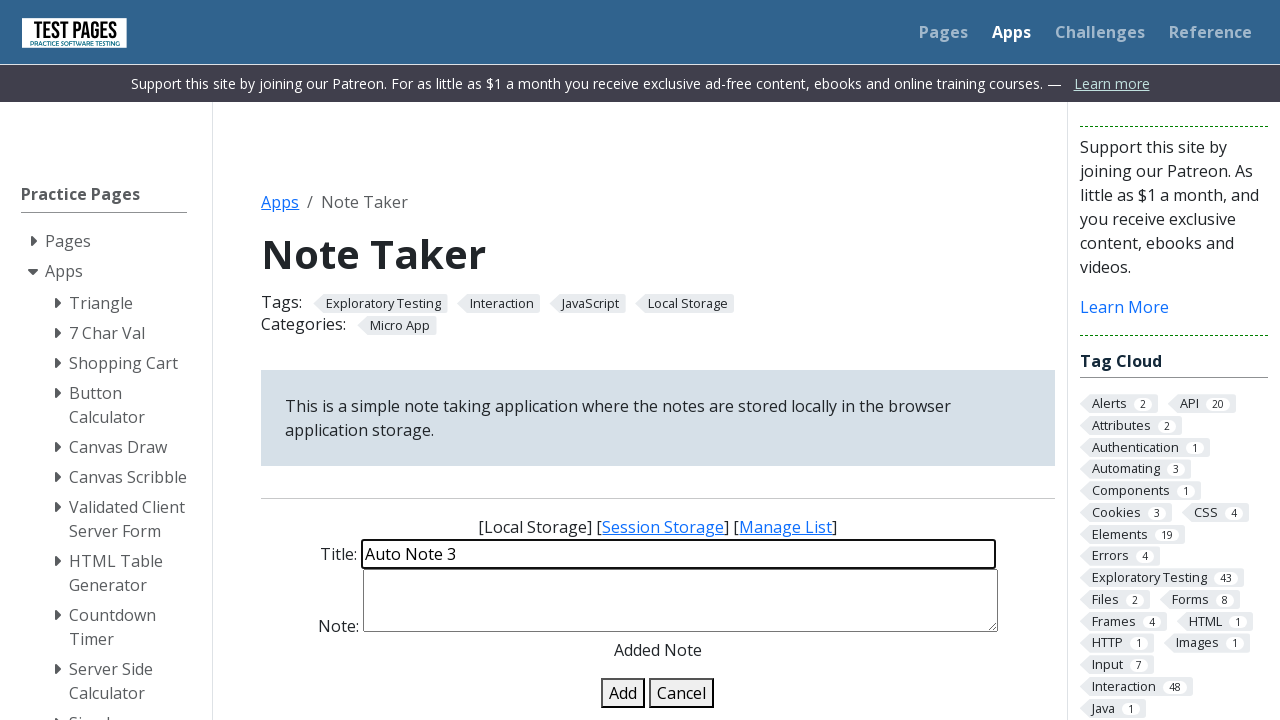

Filled note details field with 'Content for note number 3' on #note-details-input
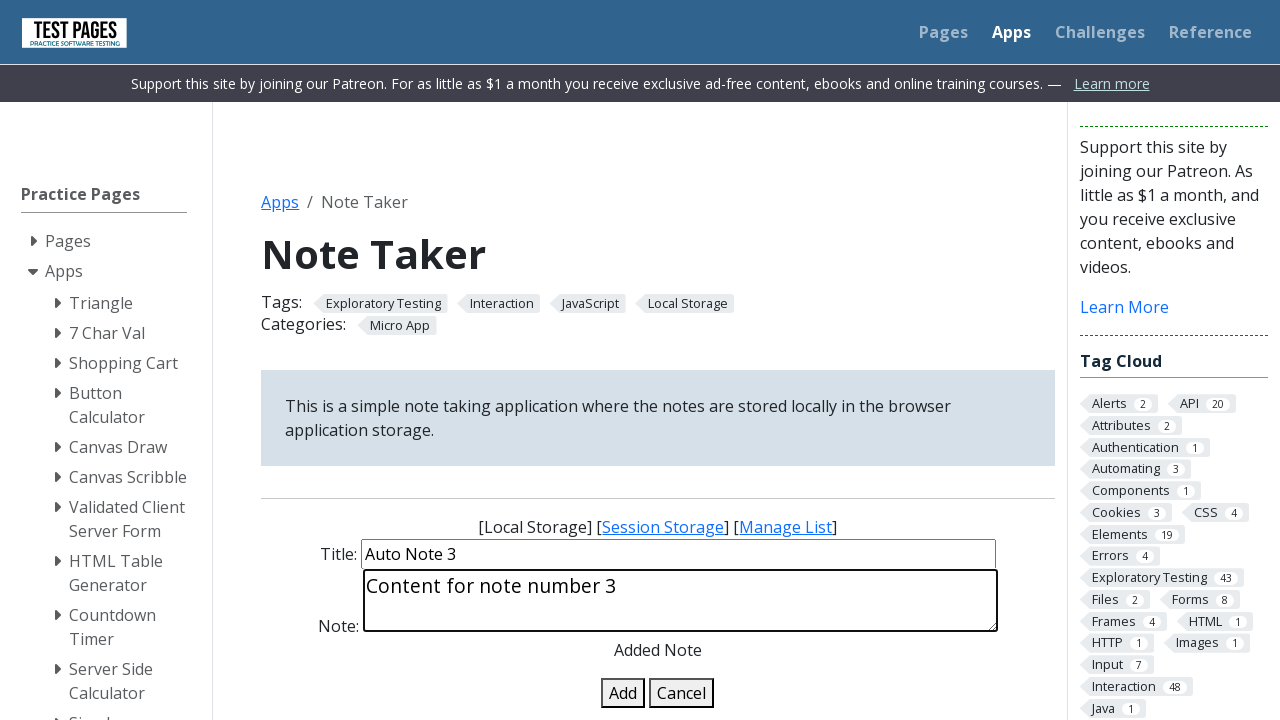

Clicked Add button to create note 3 at (623, 693) on #add-note
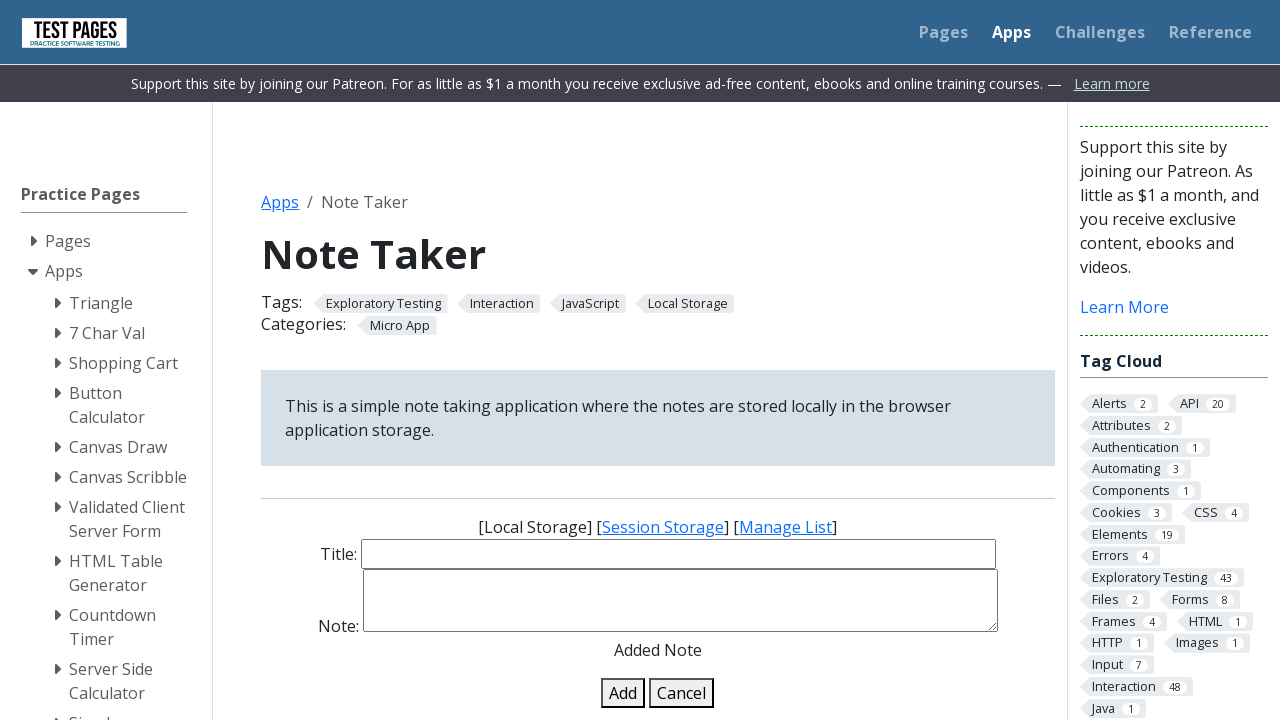

Status message updated after adding note 3
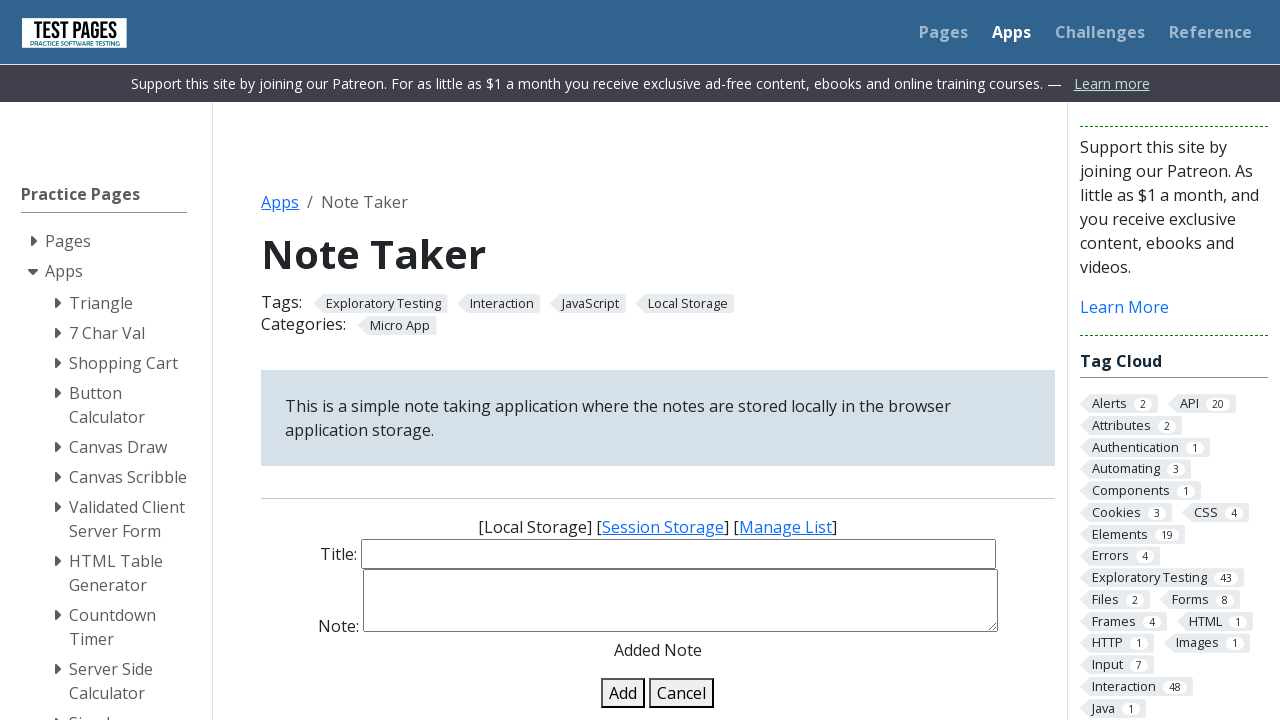

Filled note title field with 'Auto Note 4' on #note-title-input
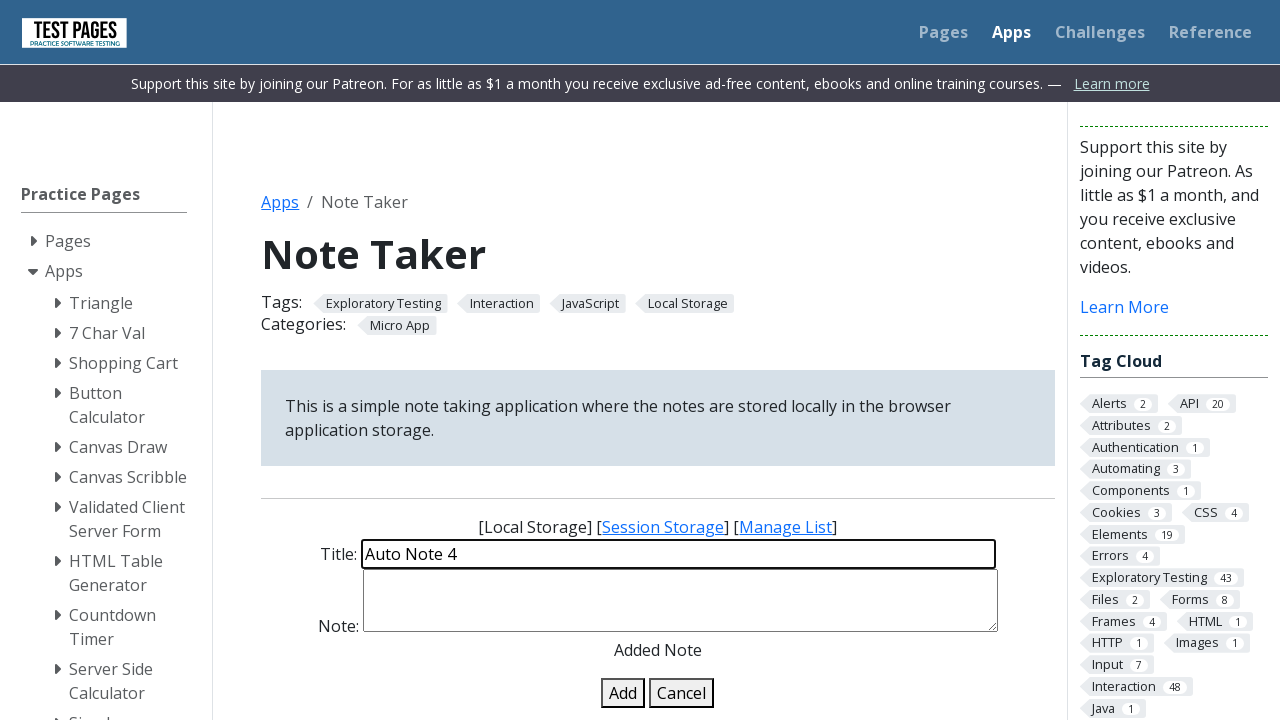

Filled note details field with 'Content for note number 4' on #note-details-input
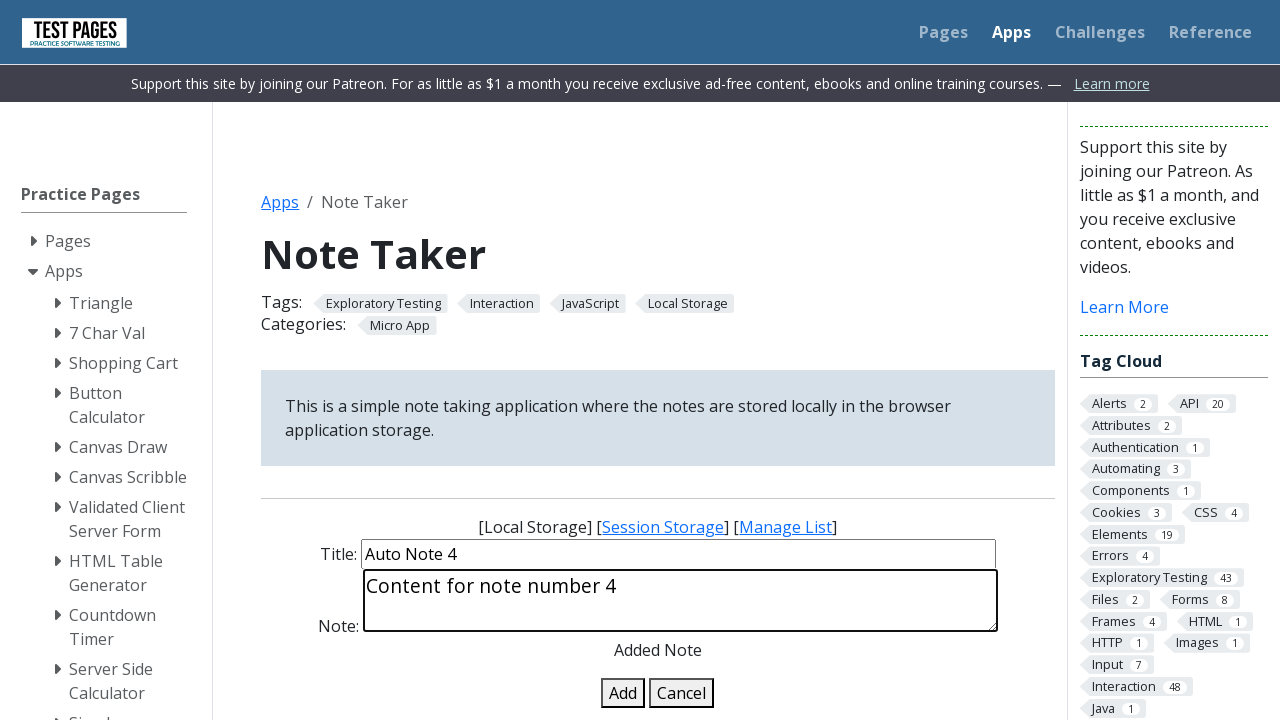

Clicked Add button to create note 4 at (623, 693) on #add-note
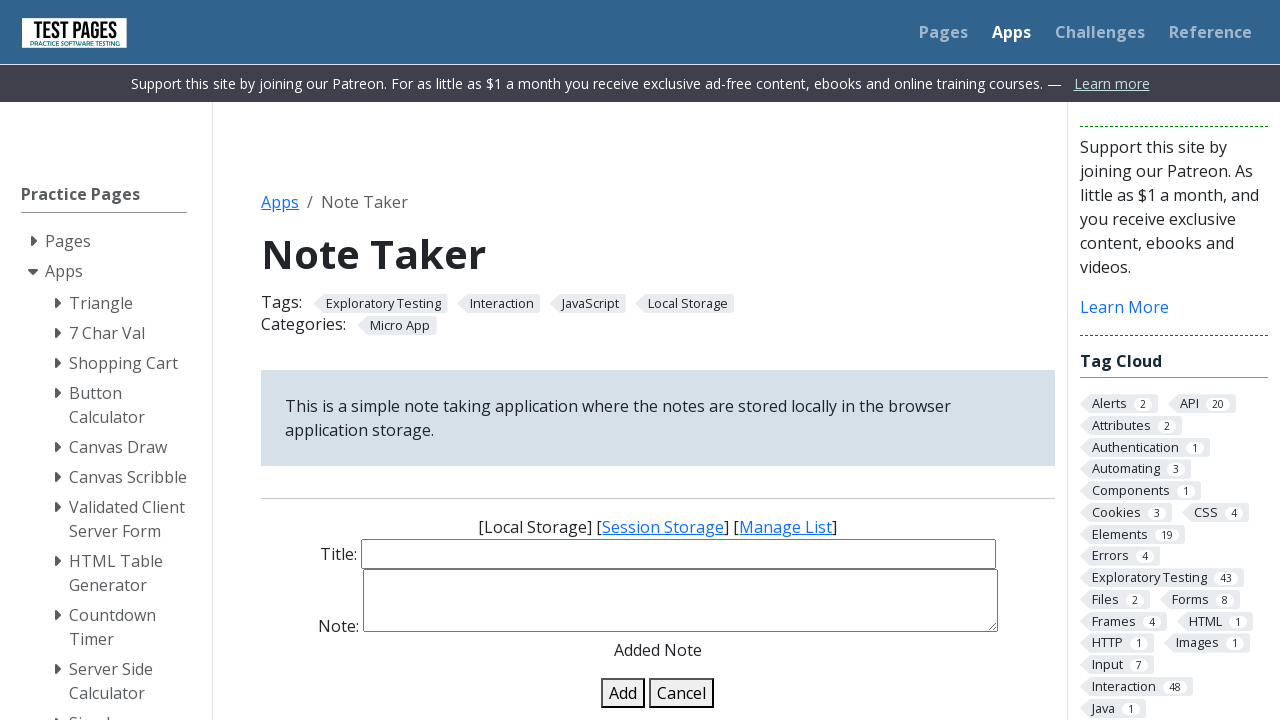

Status message updated after adding note 4
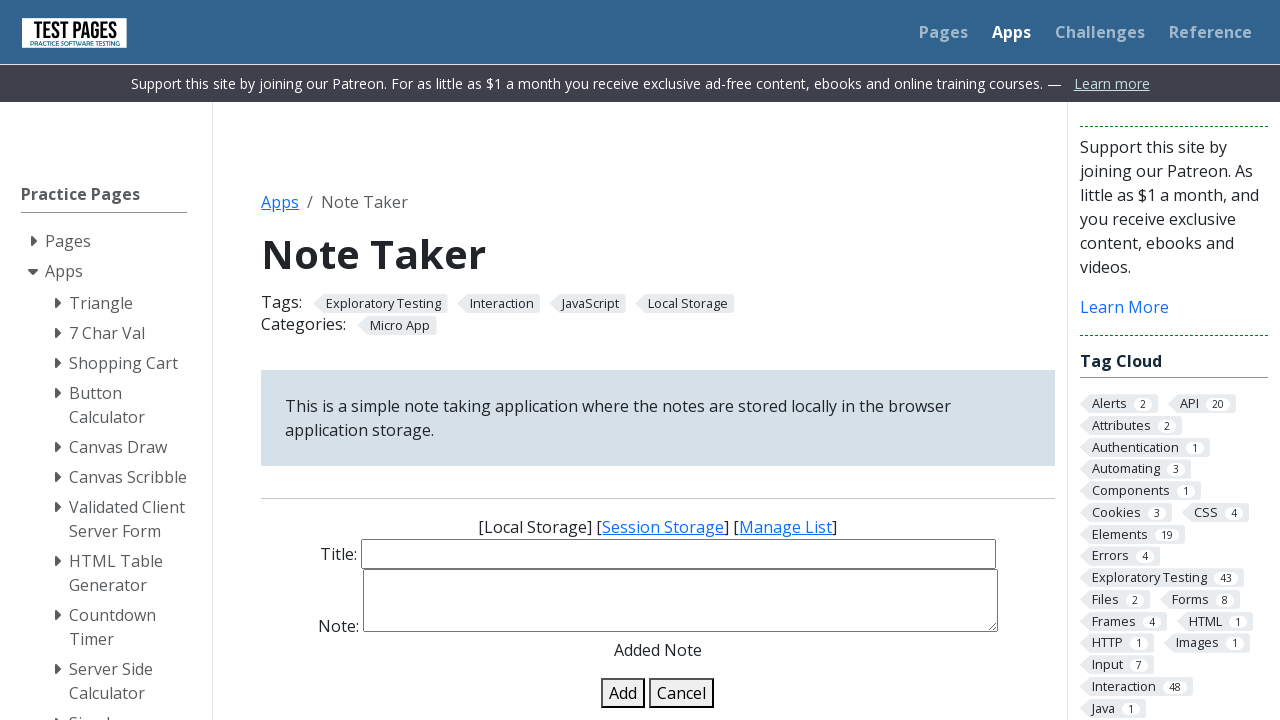

Filled note title field with 'Auto Note 5' on #note-title-input
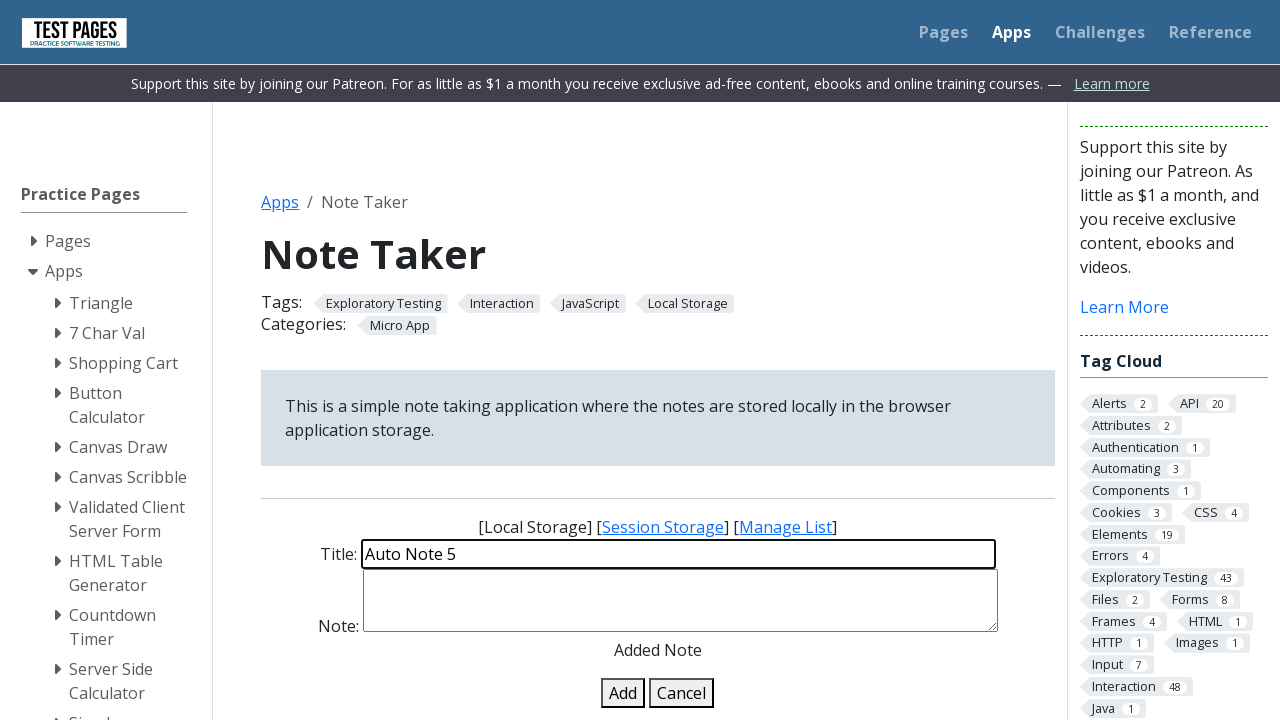

Filled note details field with 'Content for note number 5' on #note-details-input
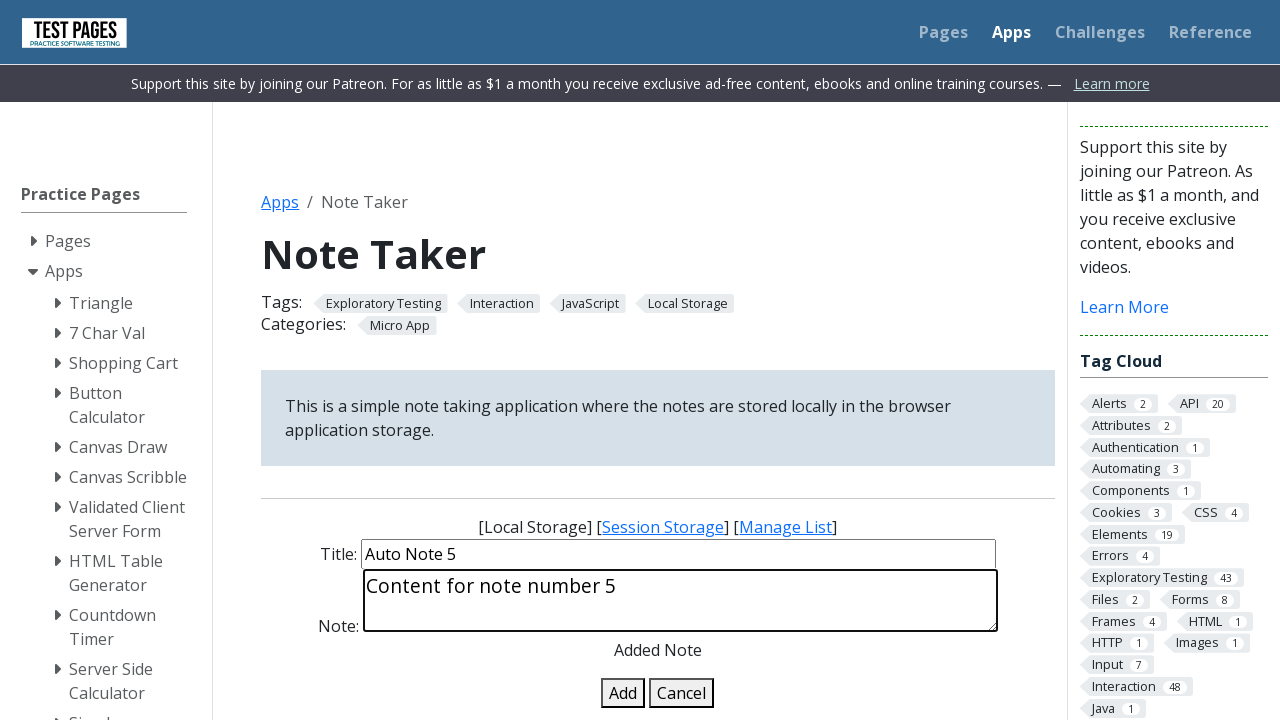

Clicked Add button to create note 5 at (623, 693) on #add-note
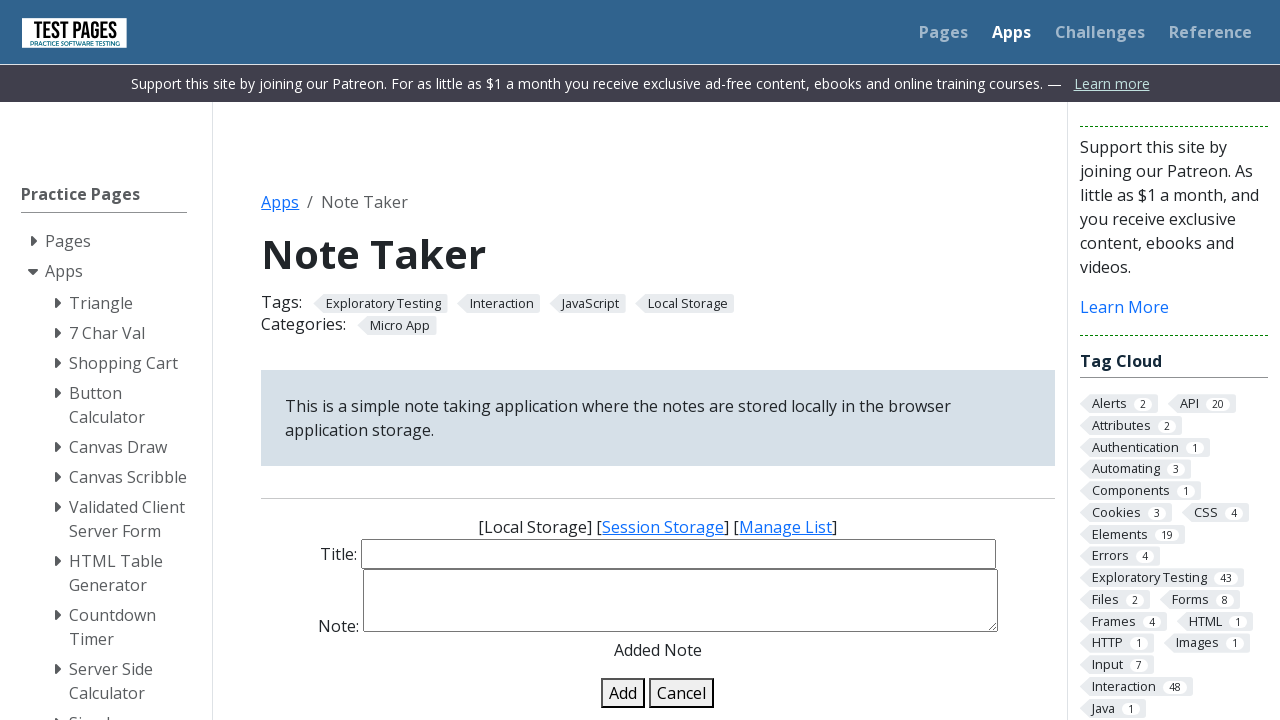

Status message updated after adding note 5
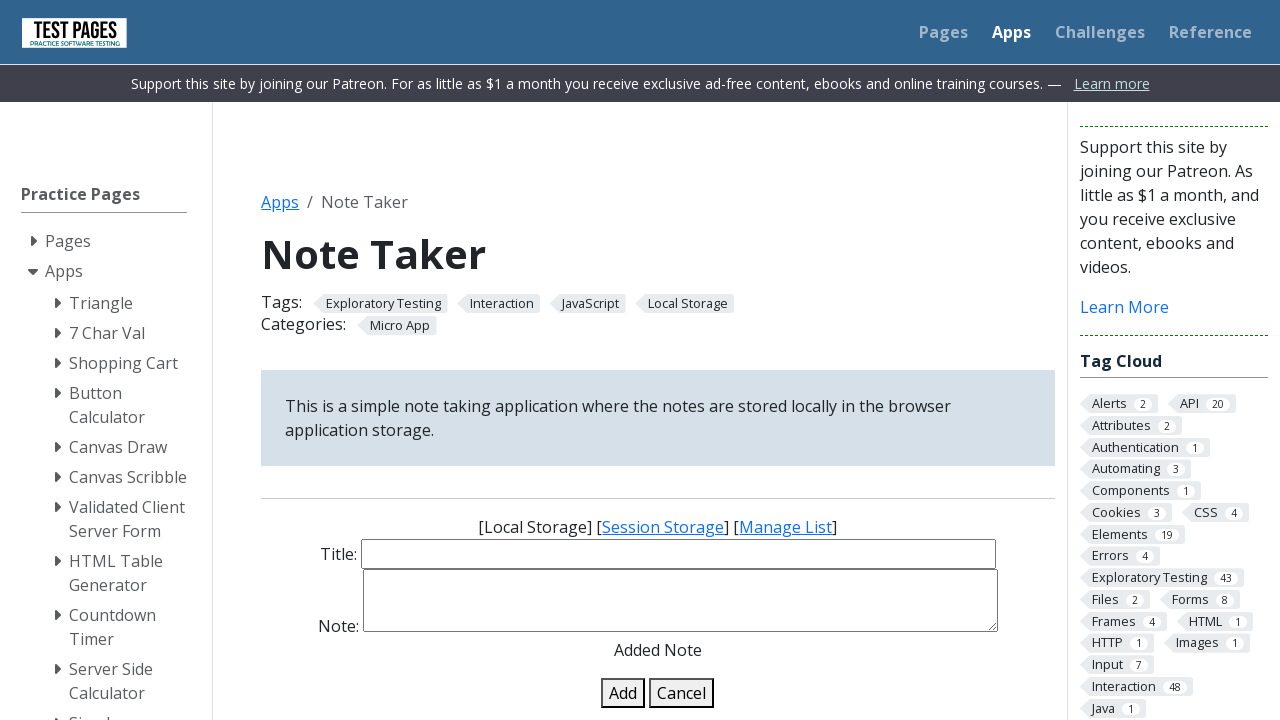

Waited for notes list to be visible
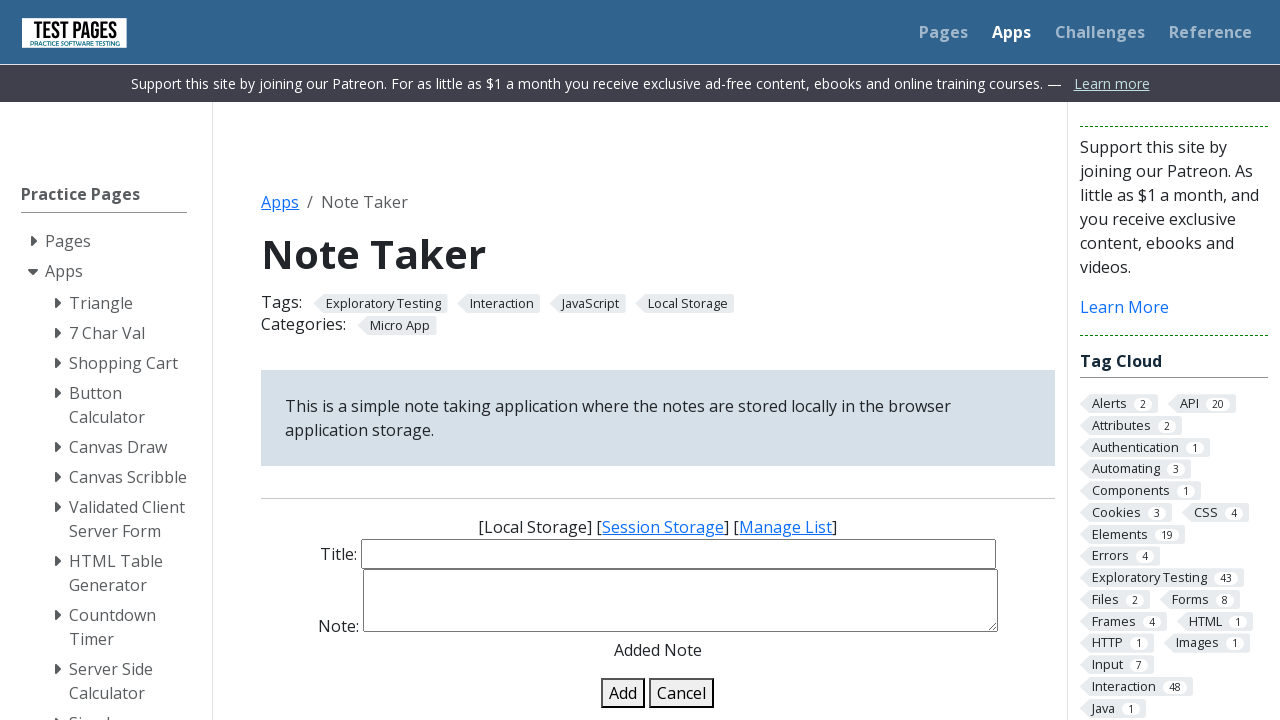

Located all notes in the list
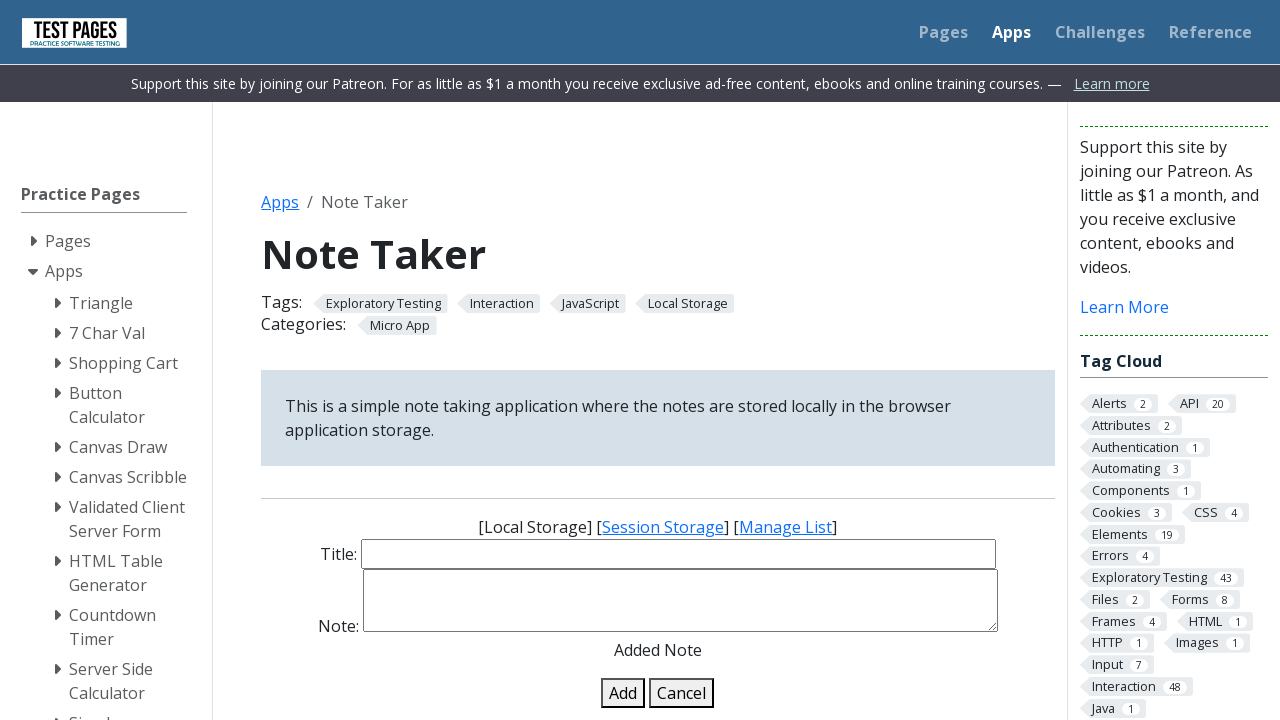

Verified that exactly 5 notes are present in the list
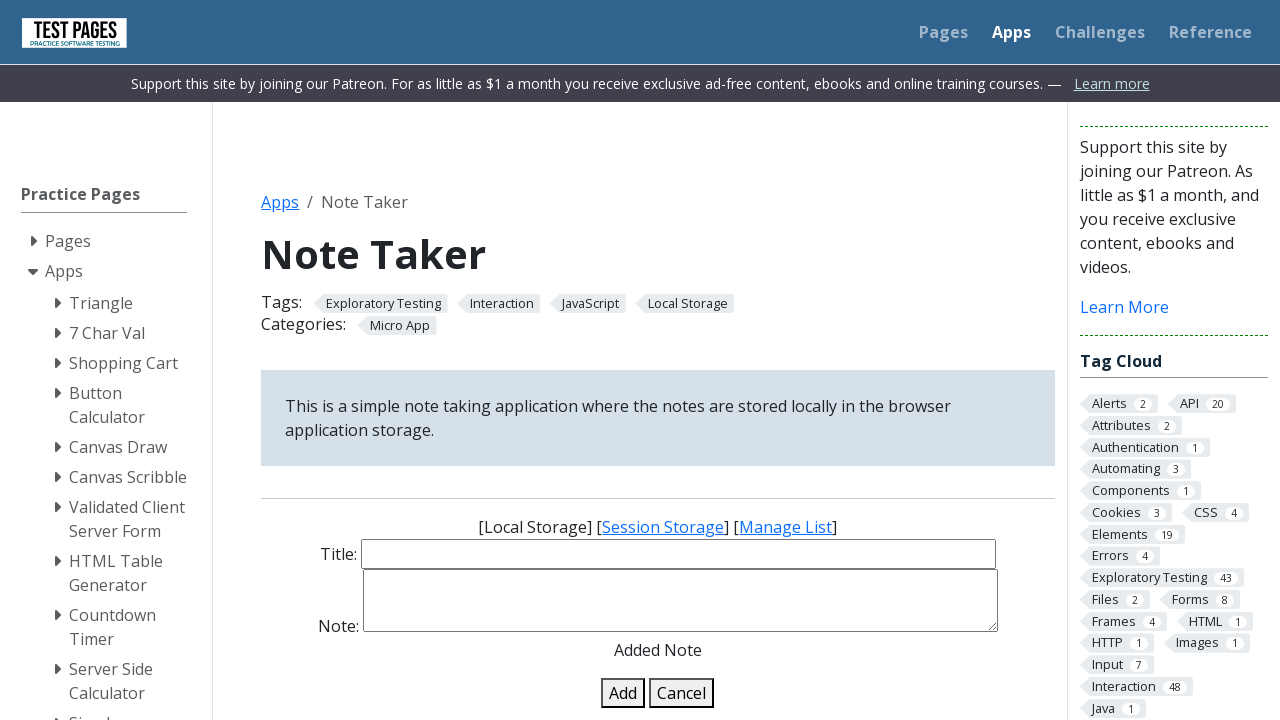

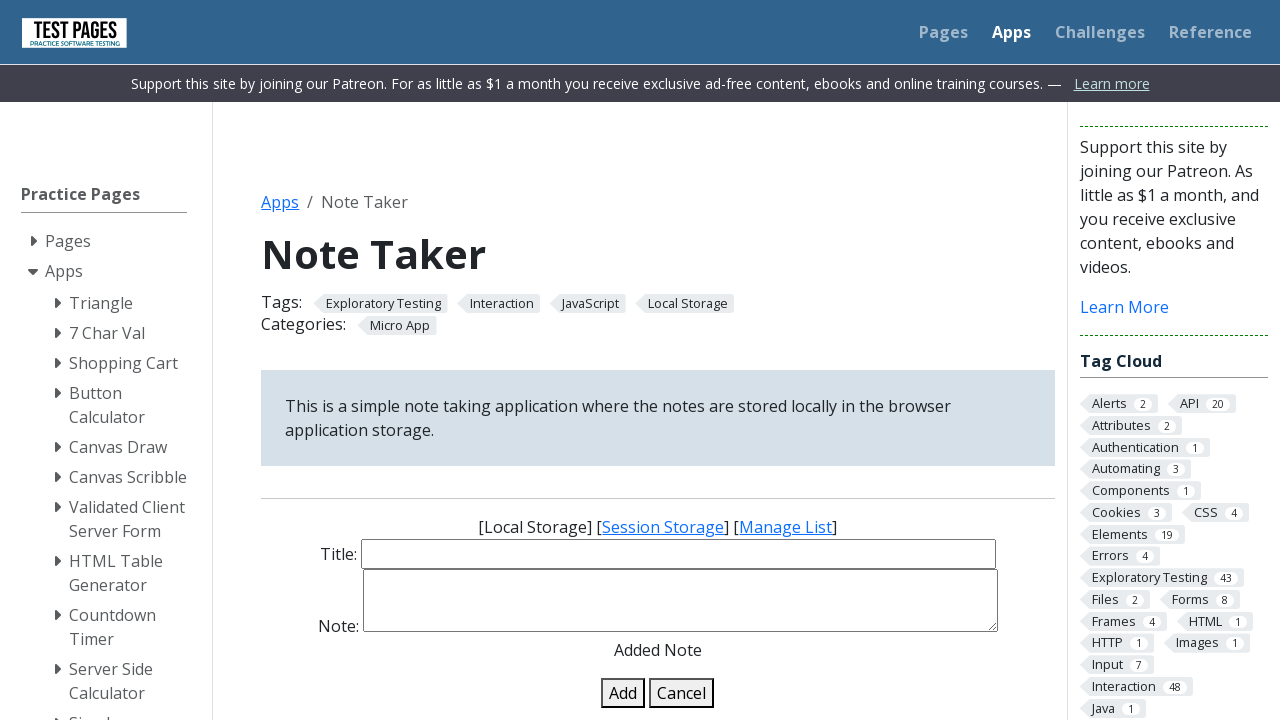